Tests registration form validation with password that is too short (less than 6 characters)

Starting URL: https://alada.vn/tai-khoan/dang-ky.html

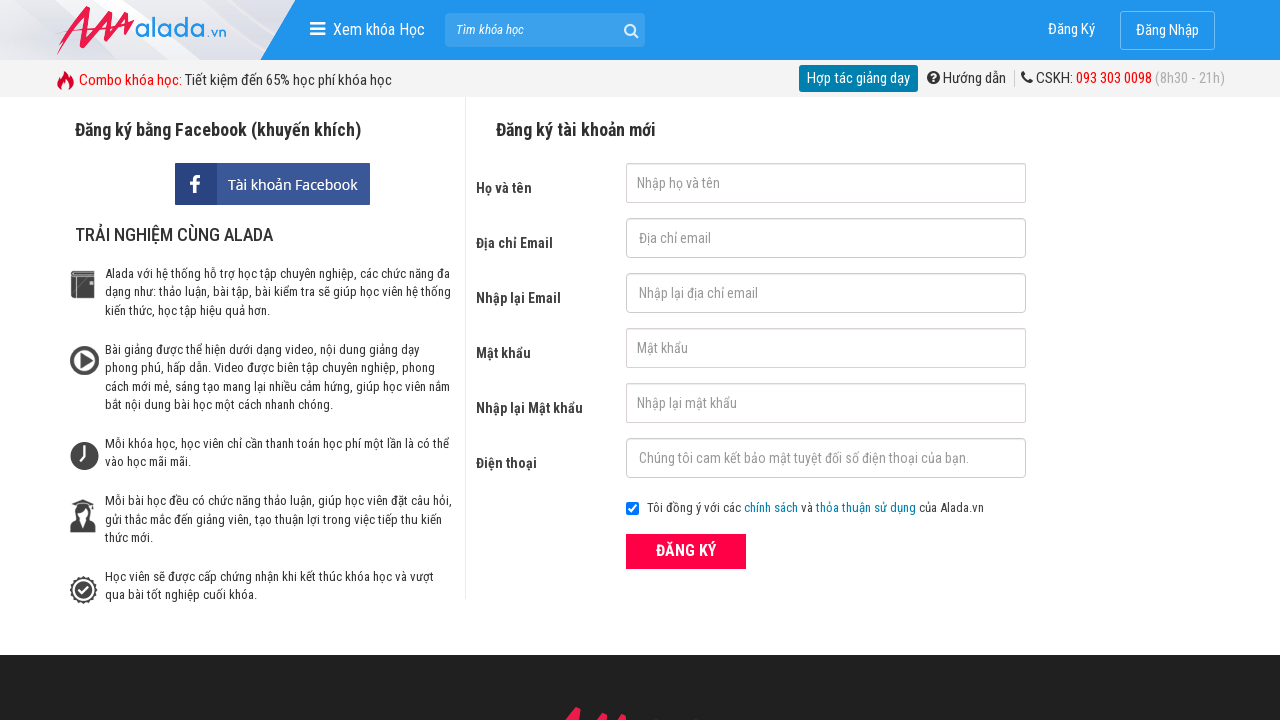

Filled first name field with 'John Wick' on #txtFirstname
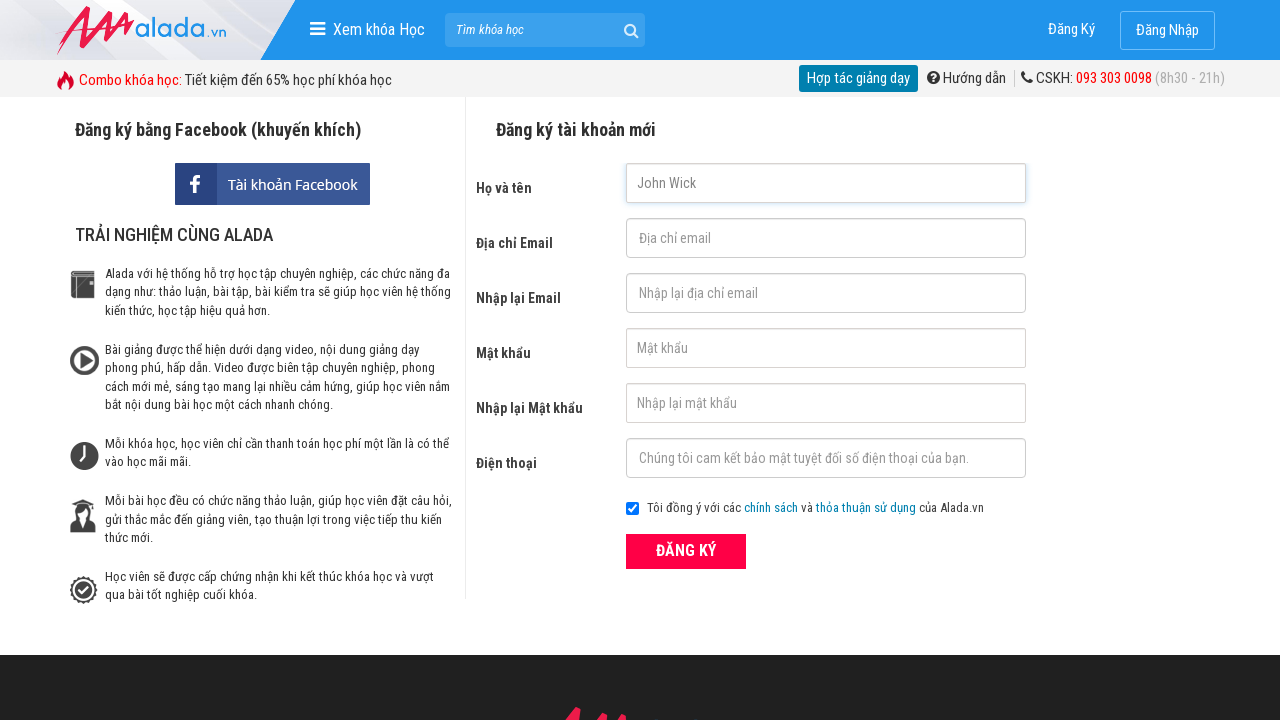

Filled email field with 'dotiendat@abd.com' on #txtEmail
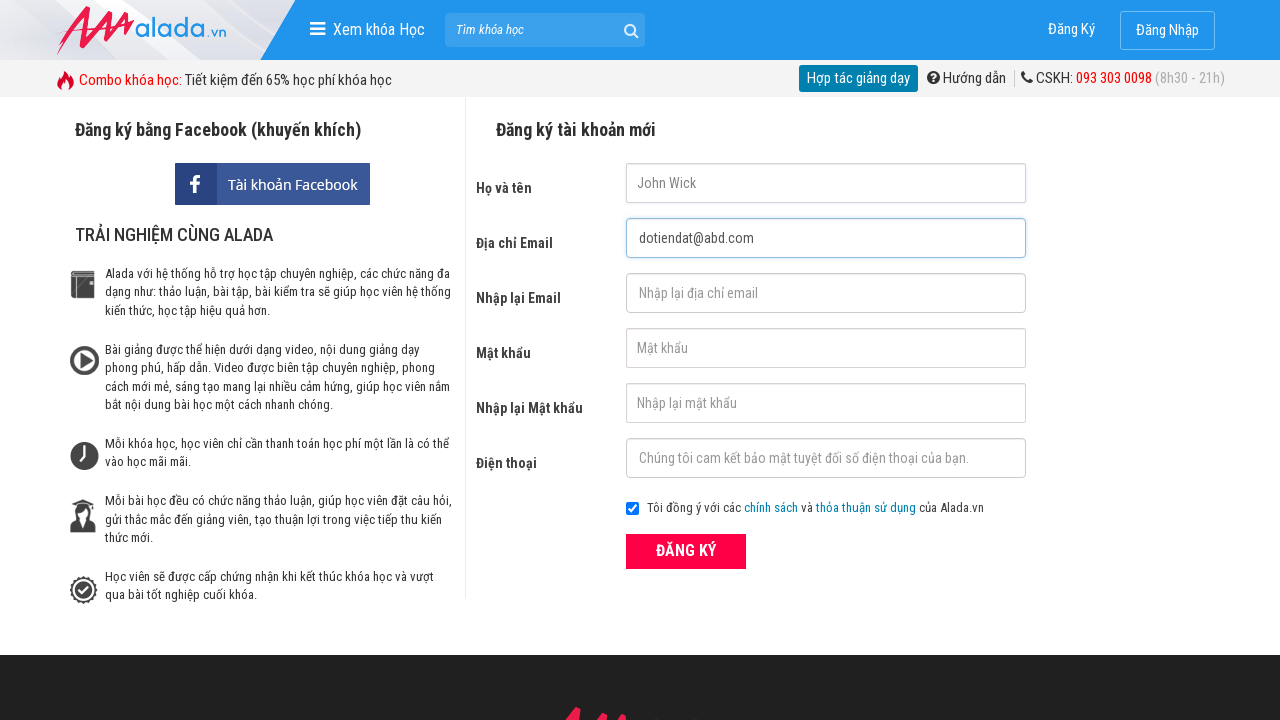

Filled confirm email field with 'dotiendat@abd.com' on #txtCEmail
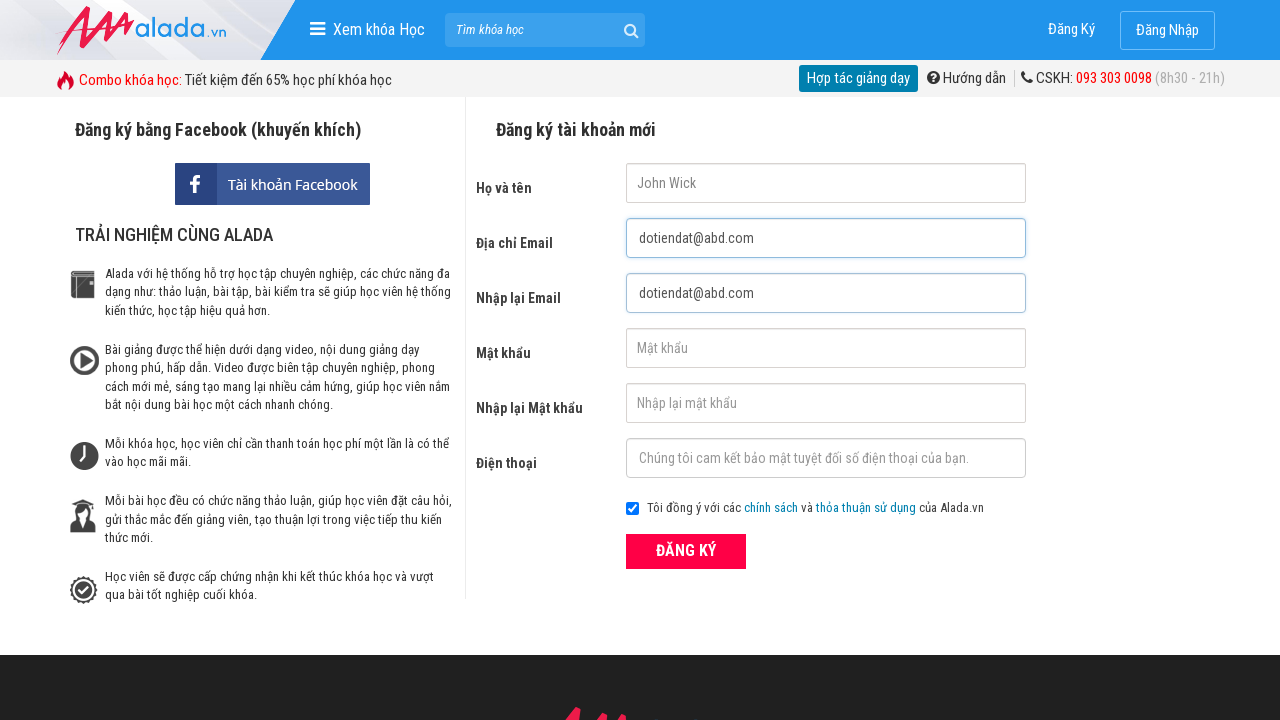

Filled password field with short password '123' (less than 6 characters) on #txtPassword
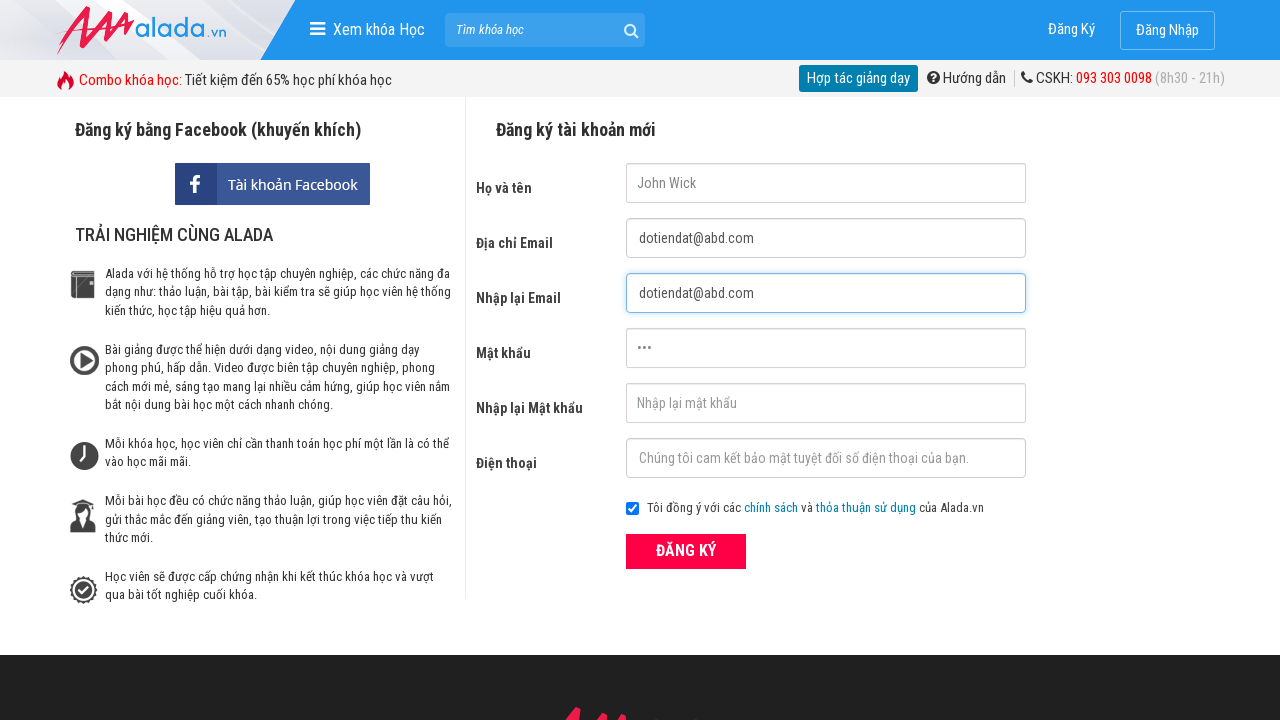

Filled confirm password field with '123' on #txtCPassword
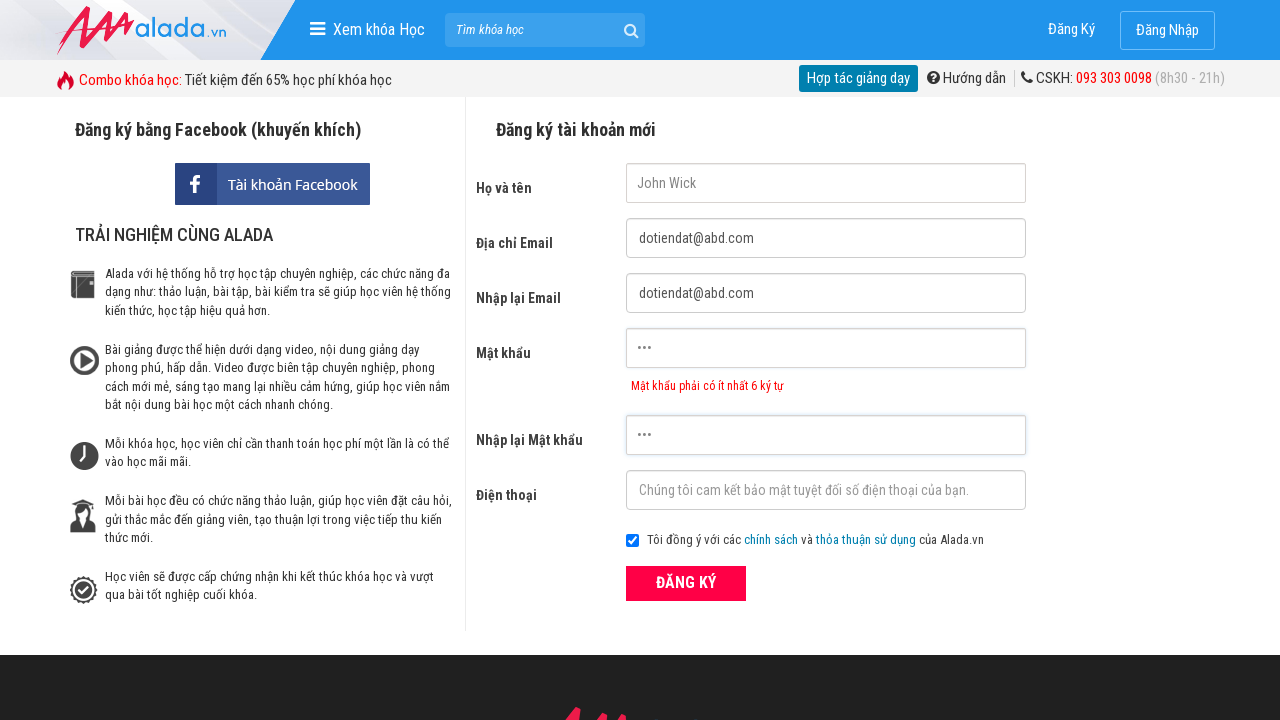

Filled phone field with '0964152891' on #txtPhone
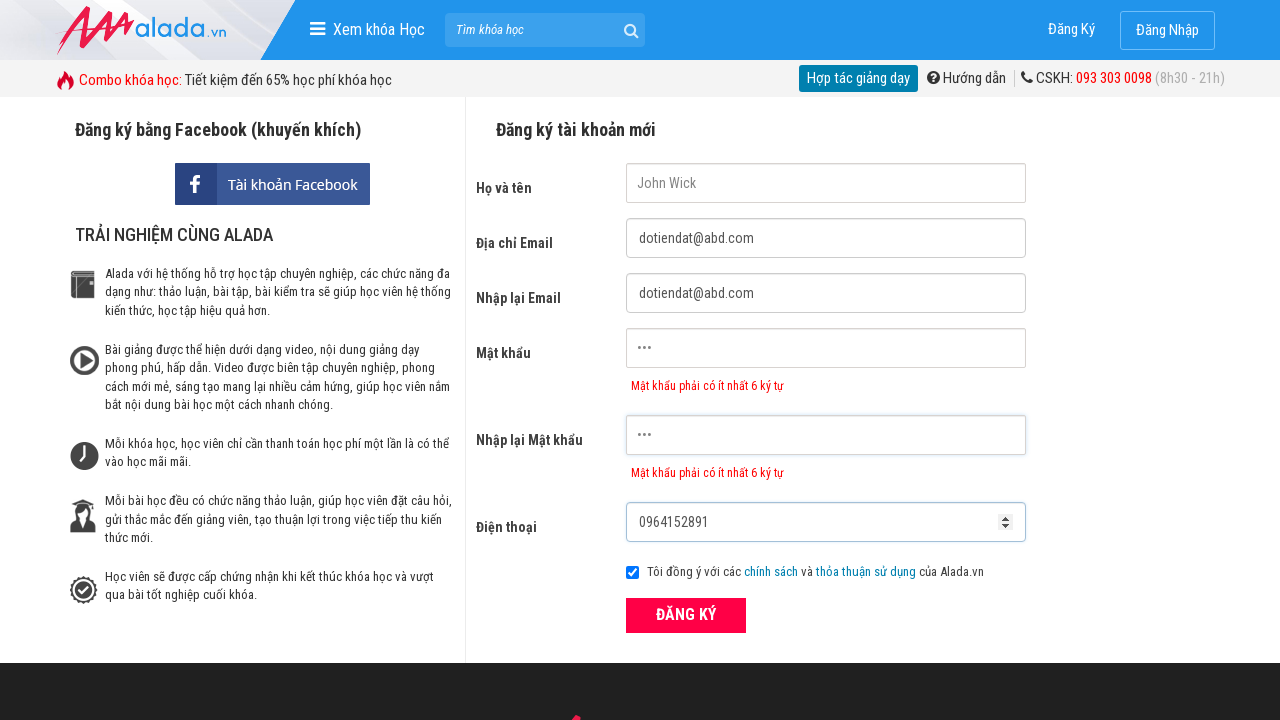

Clicked ĐĂNG KÝ (register) button to submit registration form at (686, 615) on xpath=//form[@id='frmLogin']//button[text()='ĐĂNG KÝ']
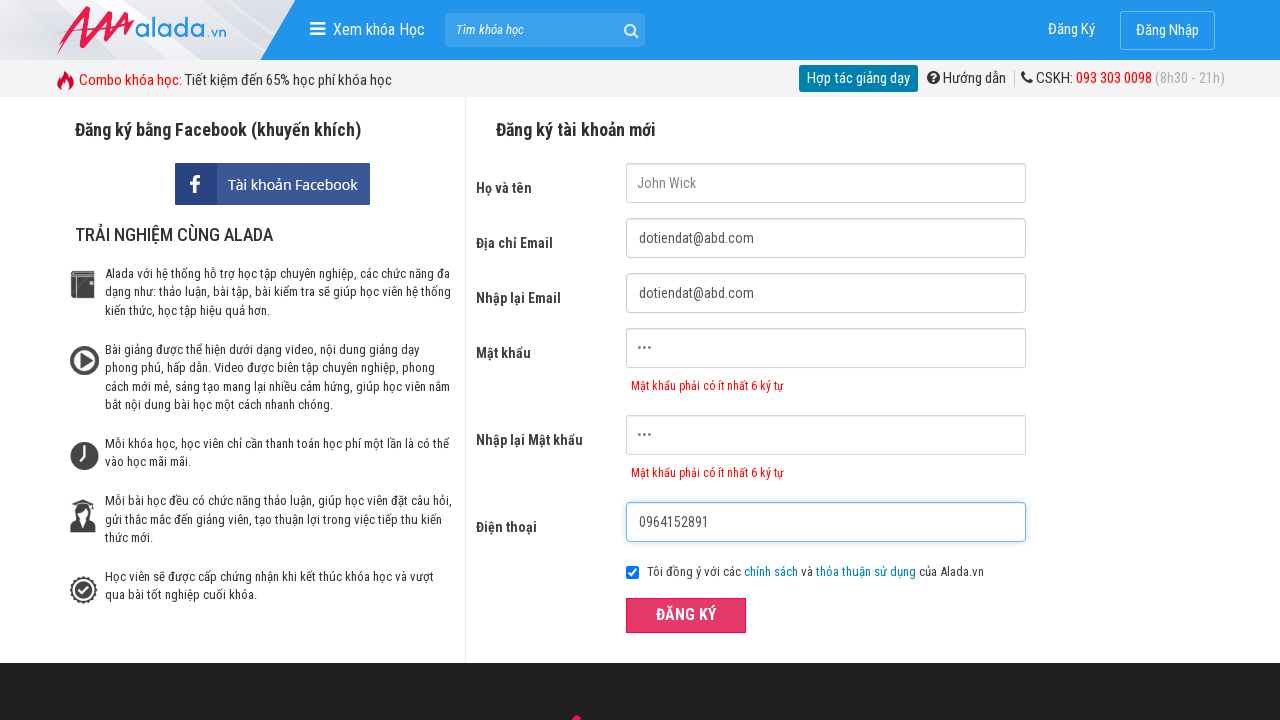

Password error message appeared, validating short password rejection
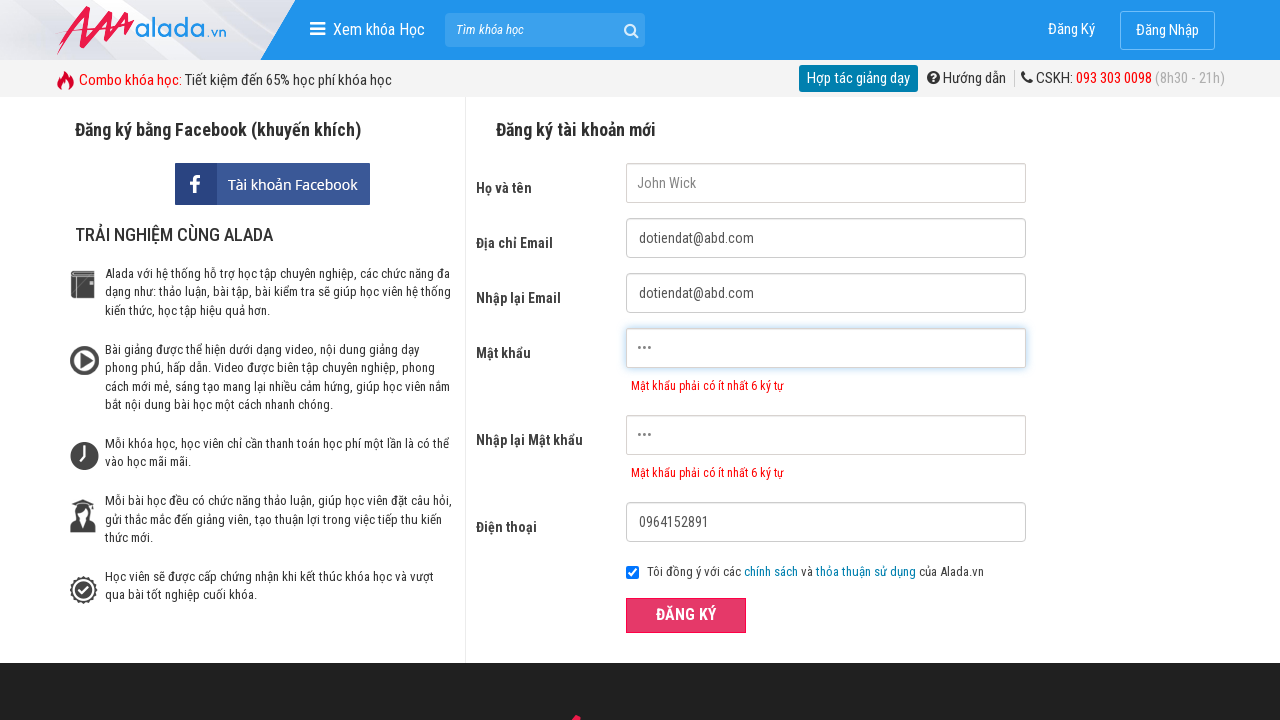

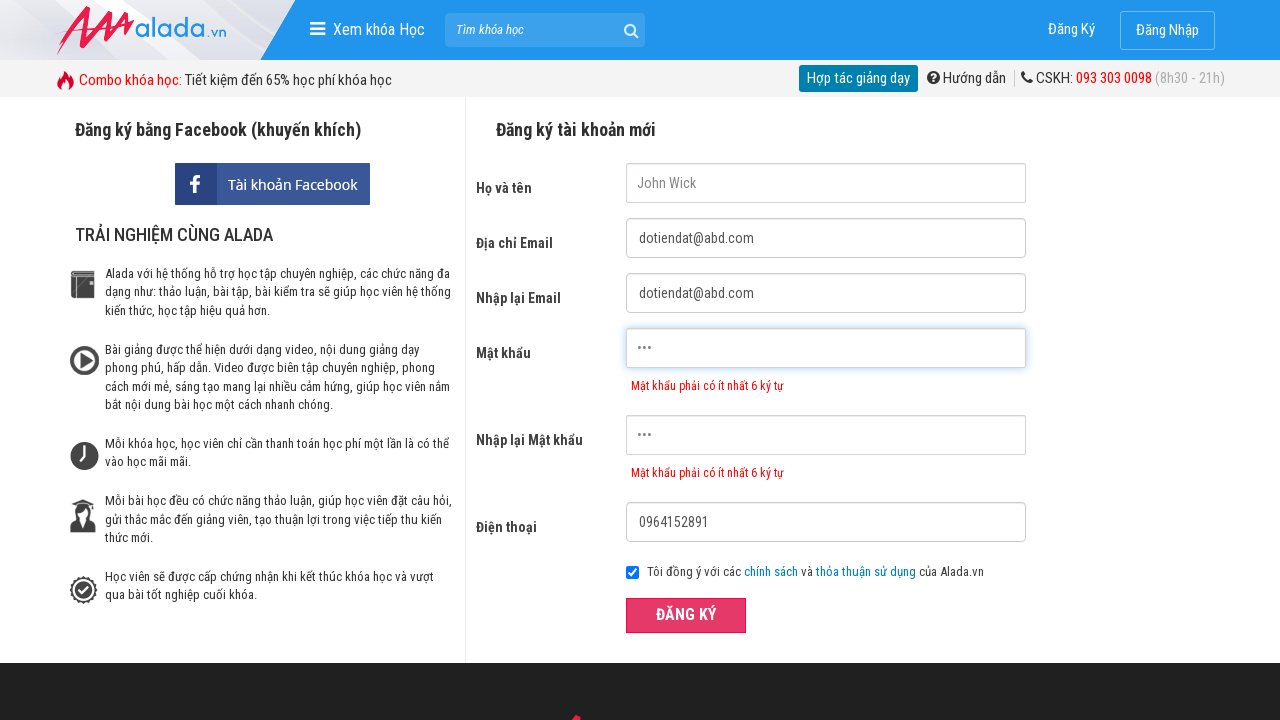